Tests dynamic table functionality by expanding a details section, clearing and entering JSON data into a textarea, and refreshing the table to display the data.

Starting URL: https://testpages.herokuapp.com/styled/tag/dynamic-table.html

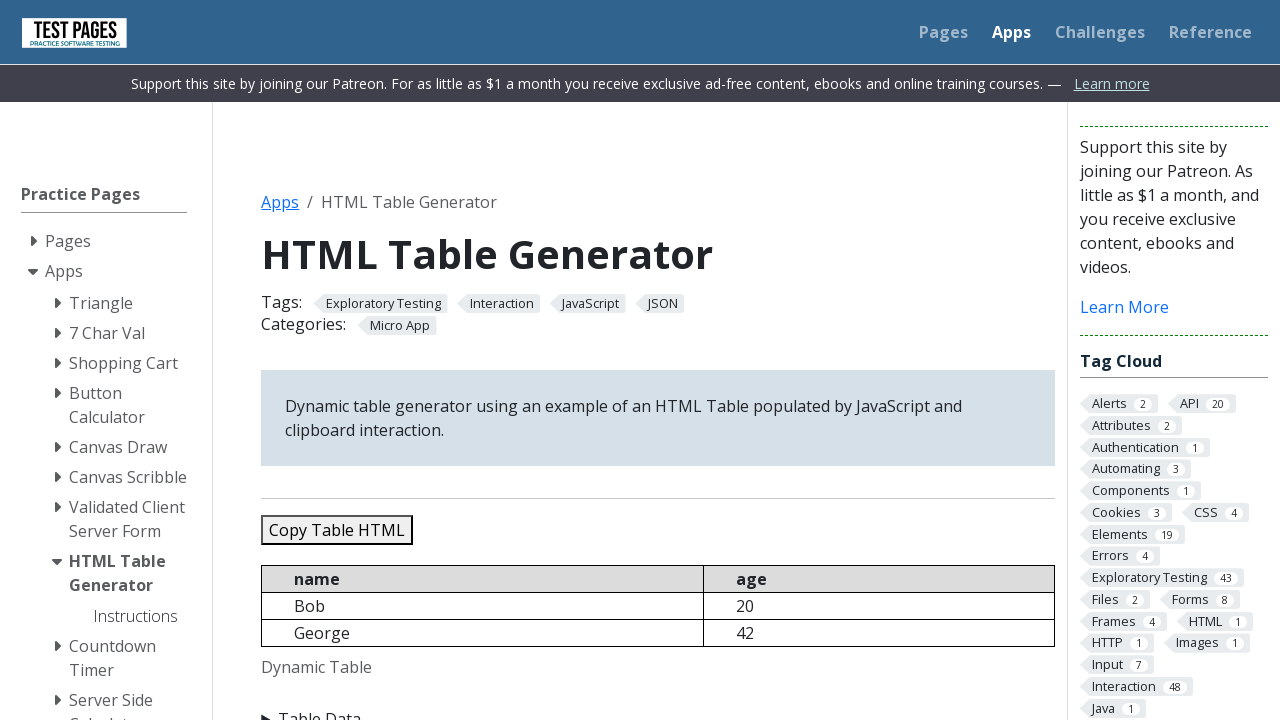

Clicked details element to expand it at (658, 708) on details
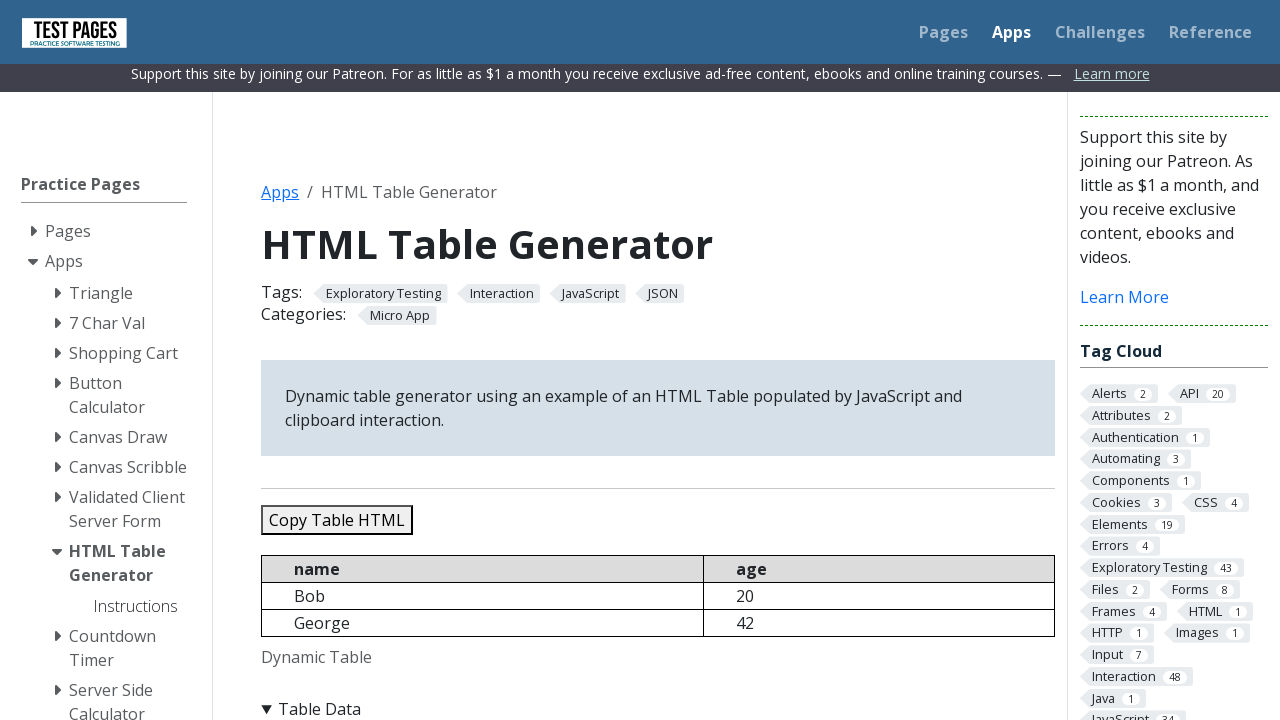

Cleared JSON data textarea on #jsondata
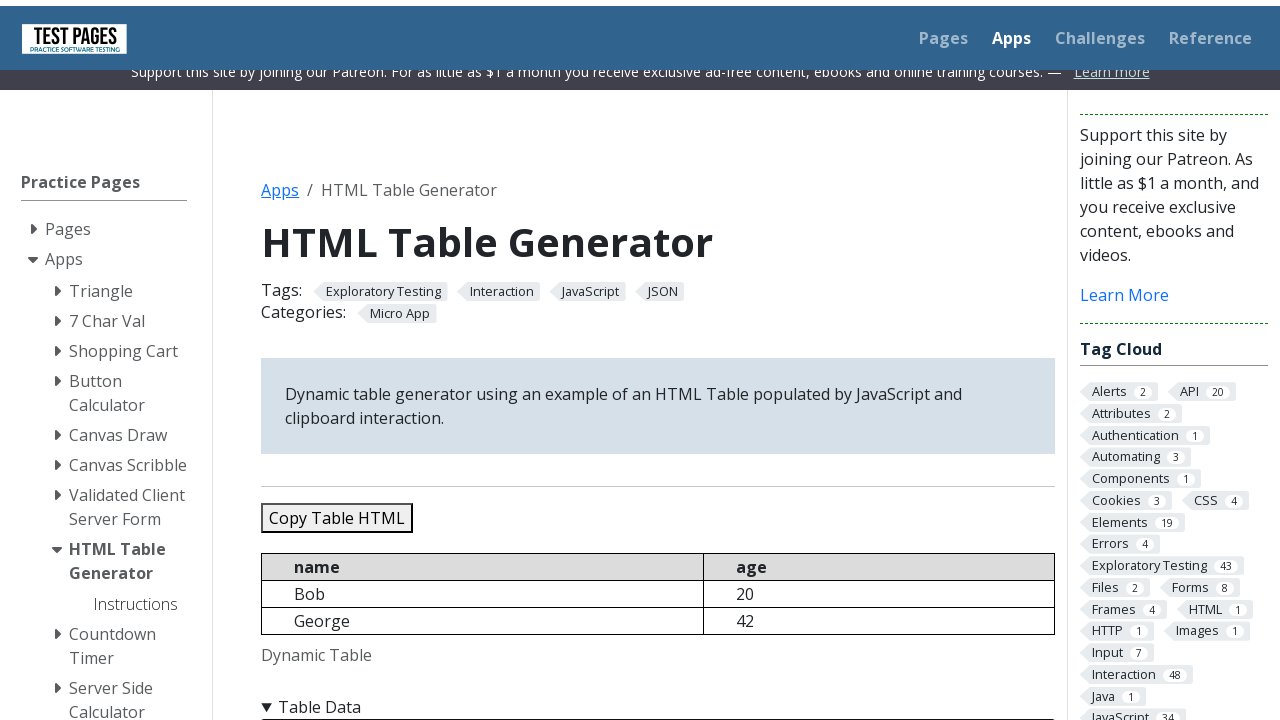

Entered JSON data with 5 people into textarea on #jsondata
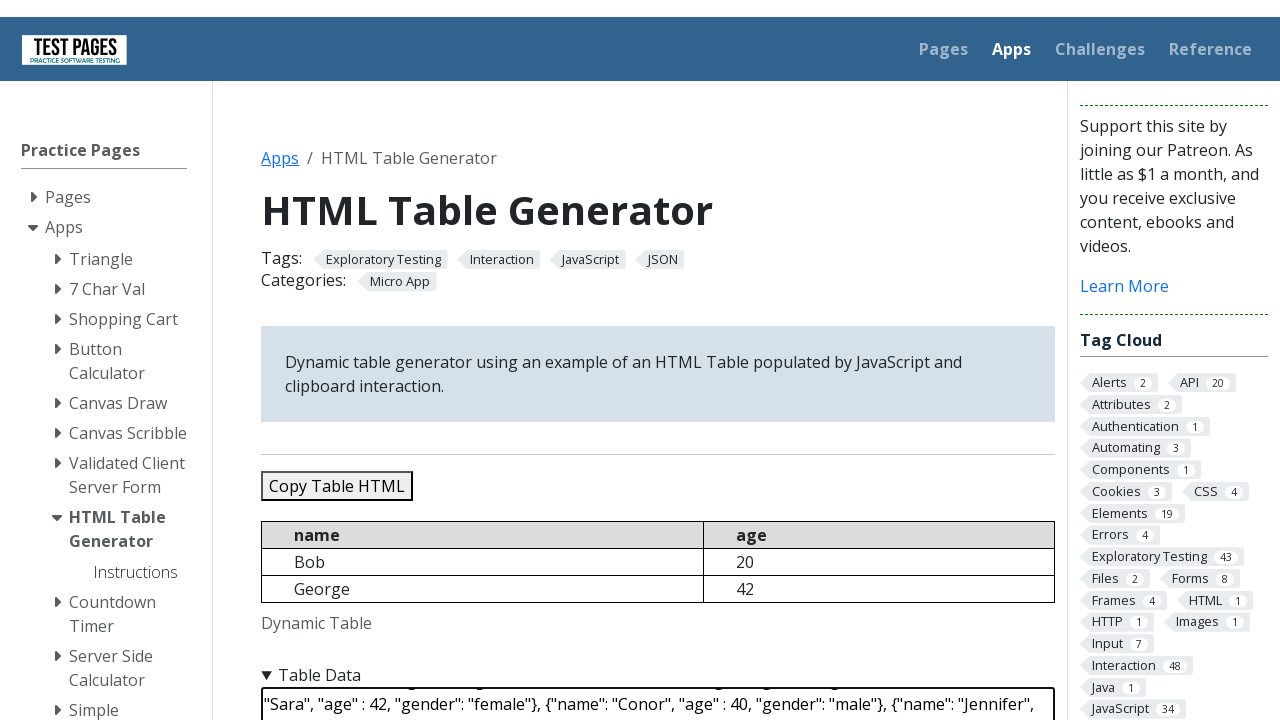

Clicked refresh table button at (359, 360) on #refreshtable
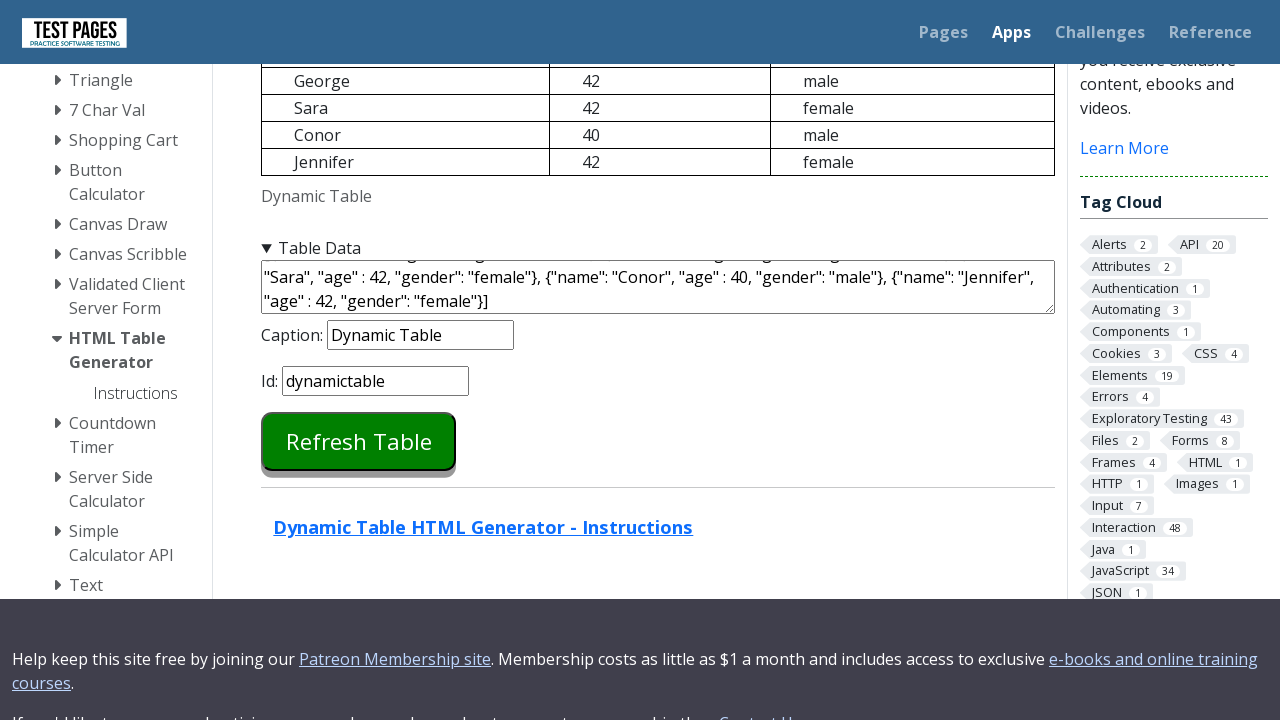

Table populated with JSON data
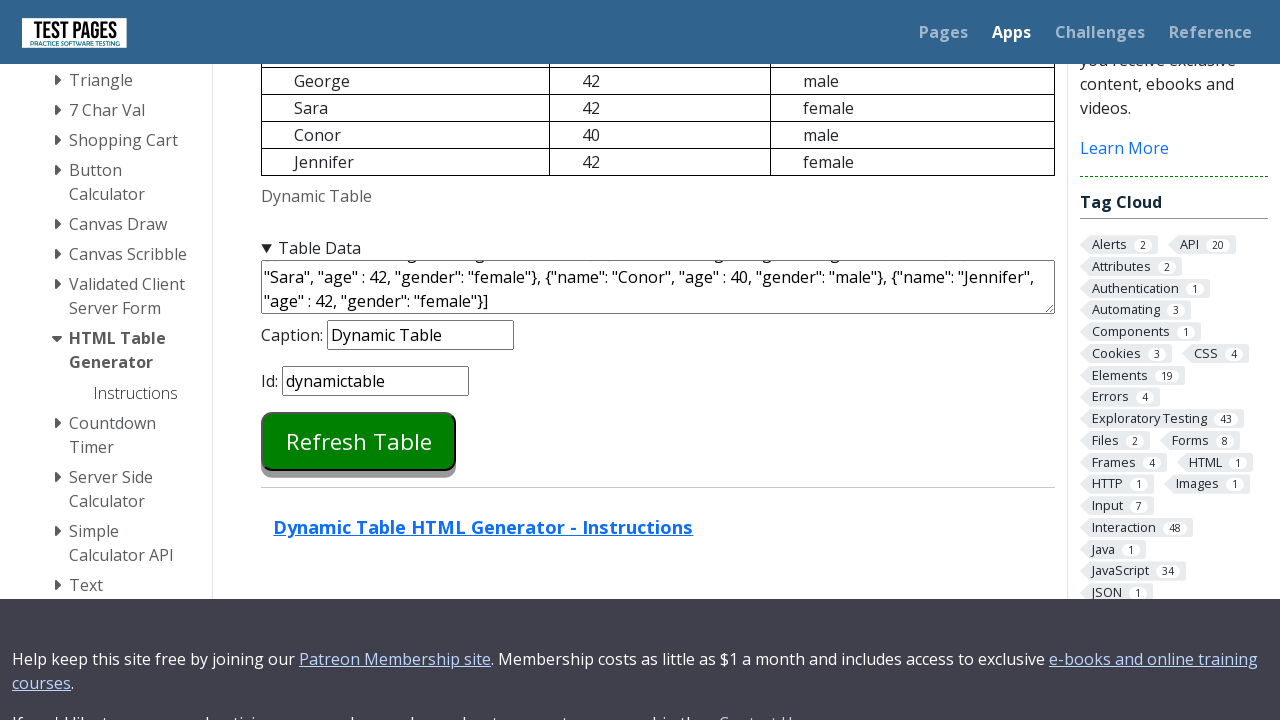

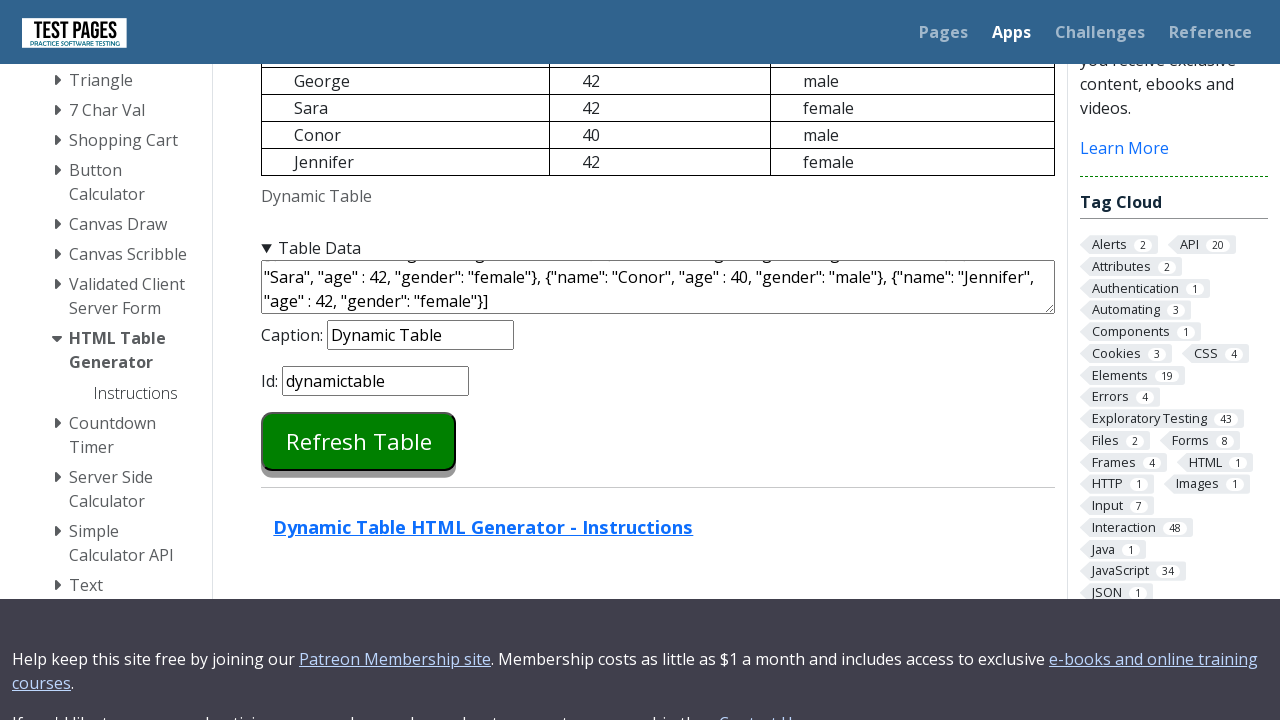